Tests explicit wait with visibility and presence conditions by clicking Start and waiting for Hello World text

Starting URL: http://the-internet.herokuapp.com/dynamic_loading/2

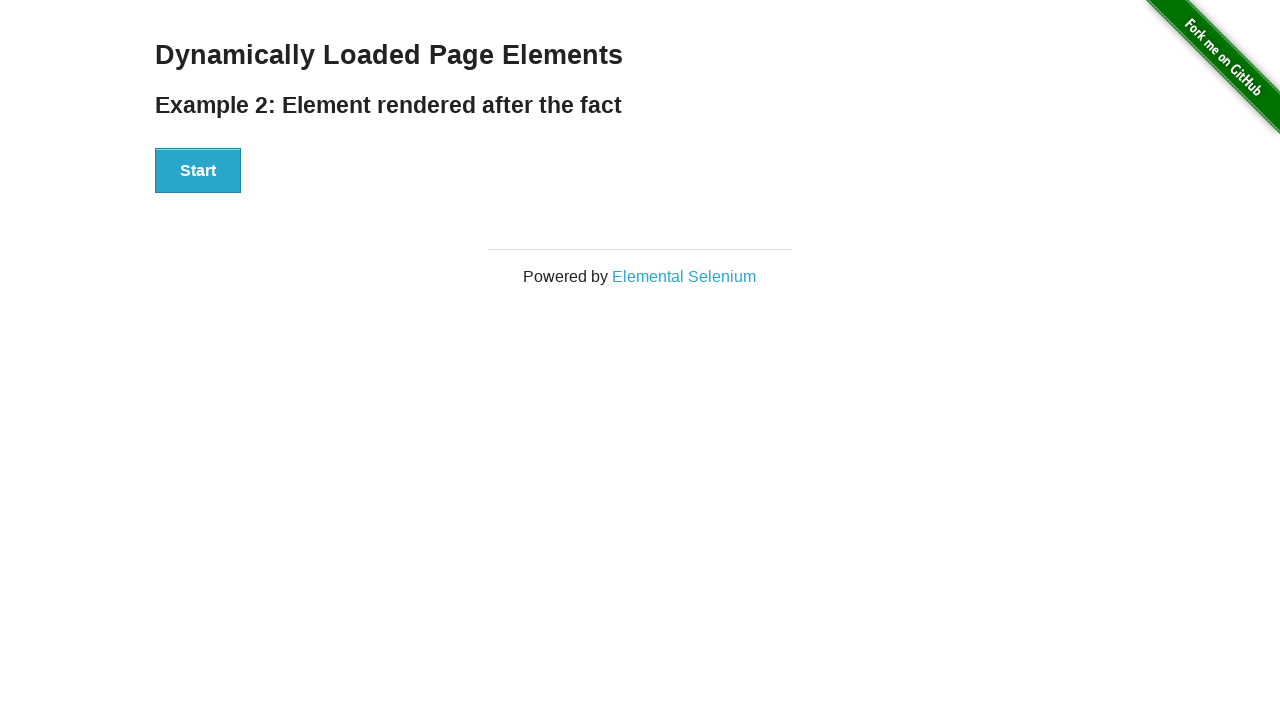

Start button is visible and ready to click
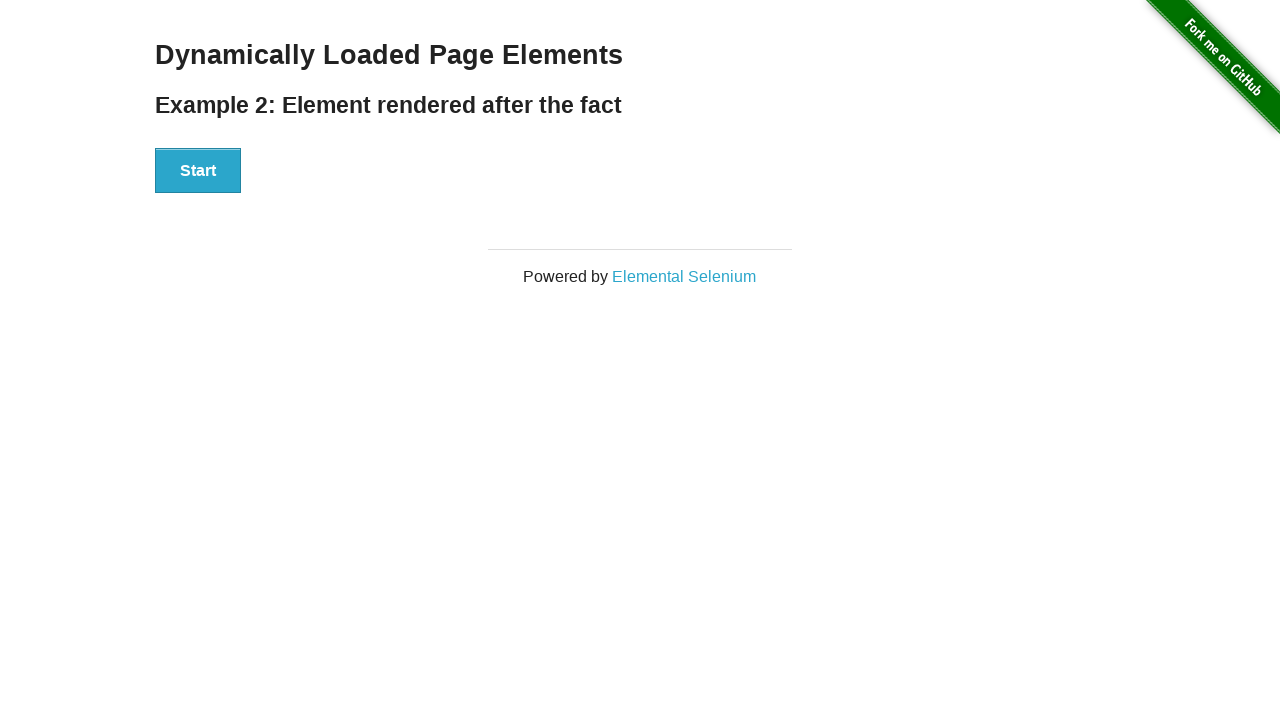

Clicked Start button to initiate dynamic loading at (198, 171) on xpath=//button[text()='Start']
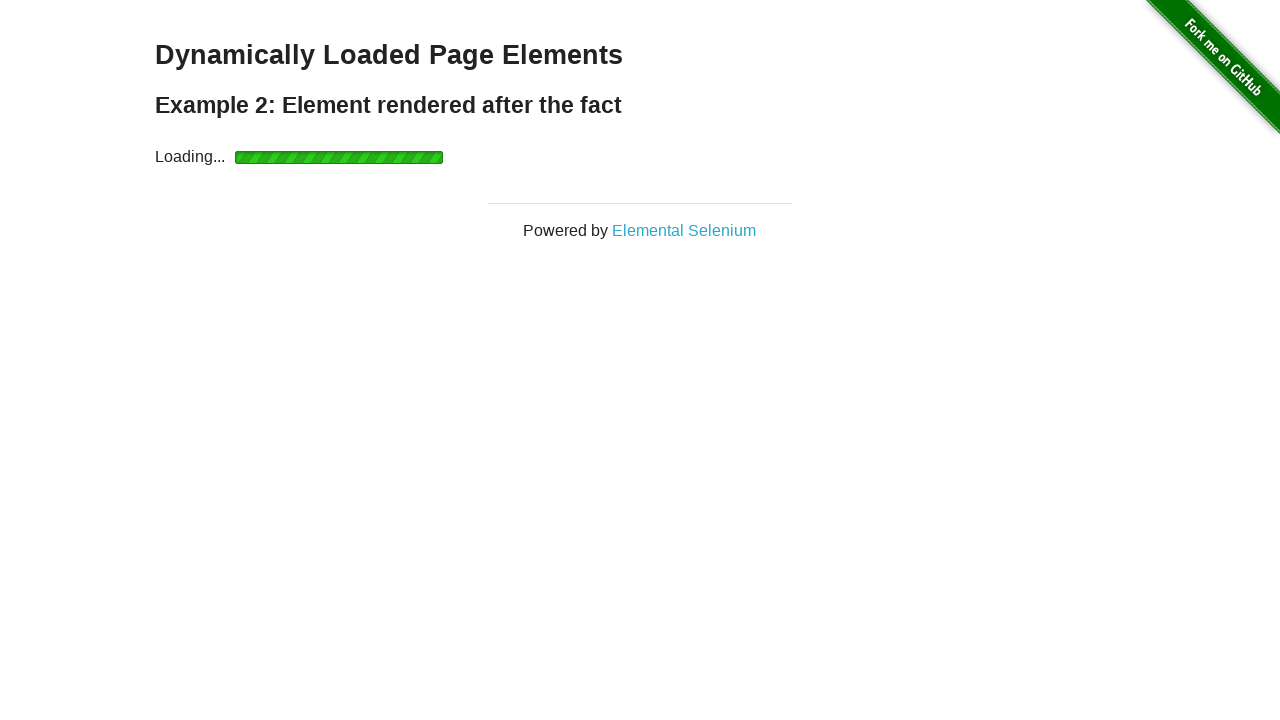

Loading element appeared on the page
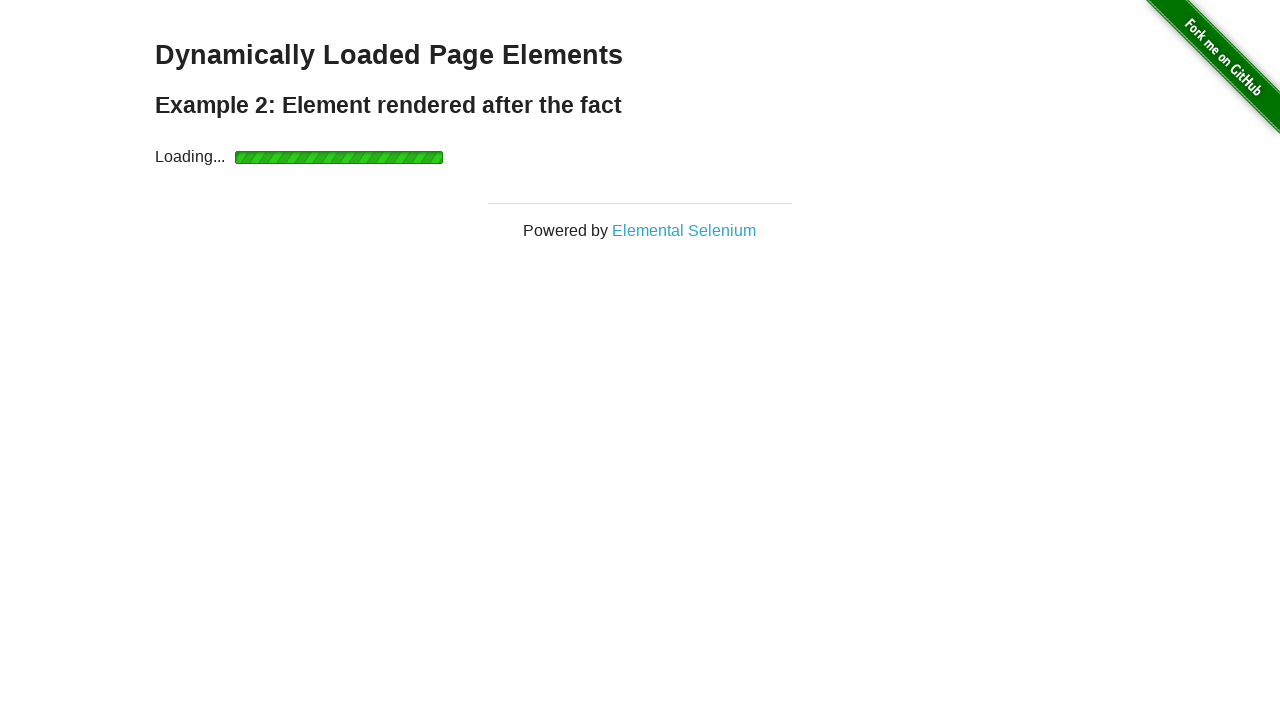

Loading element disappeared after completion
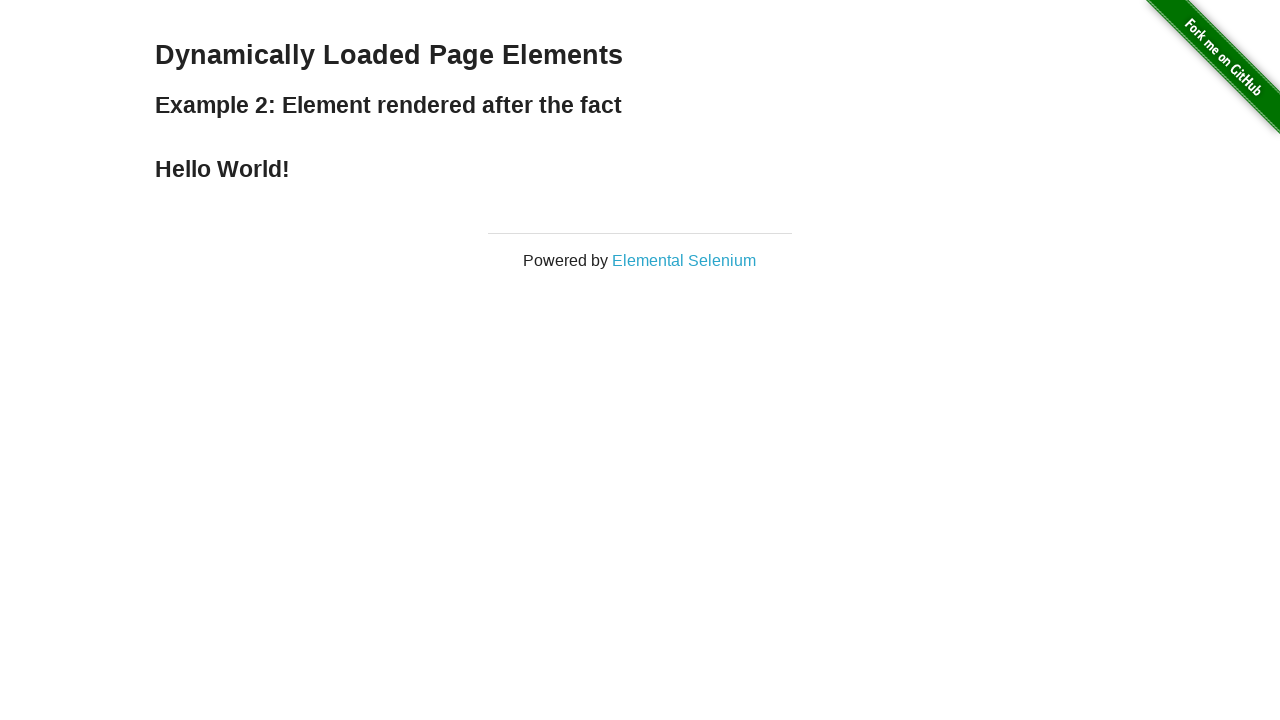

Hello World text appeared confirming successful explicit wait
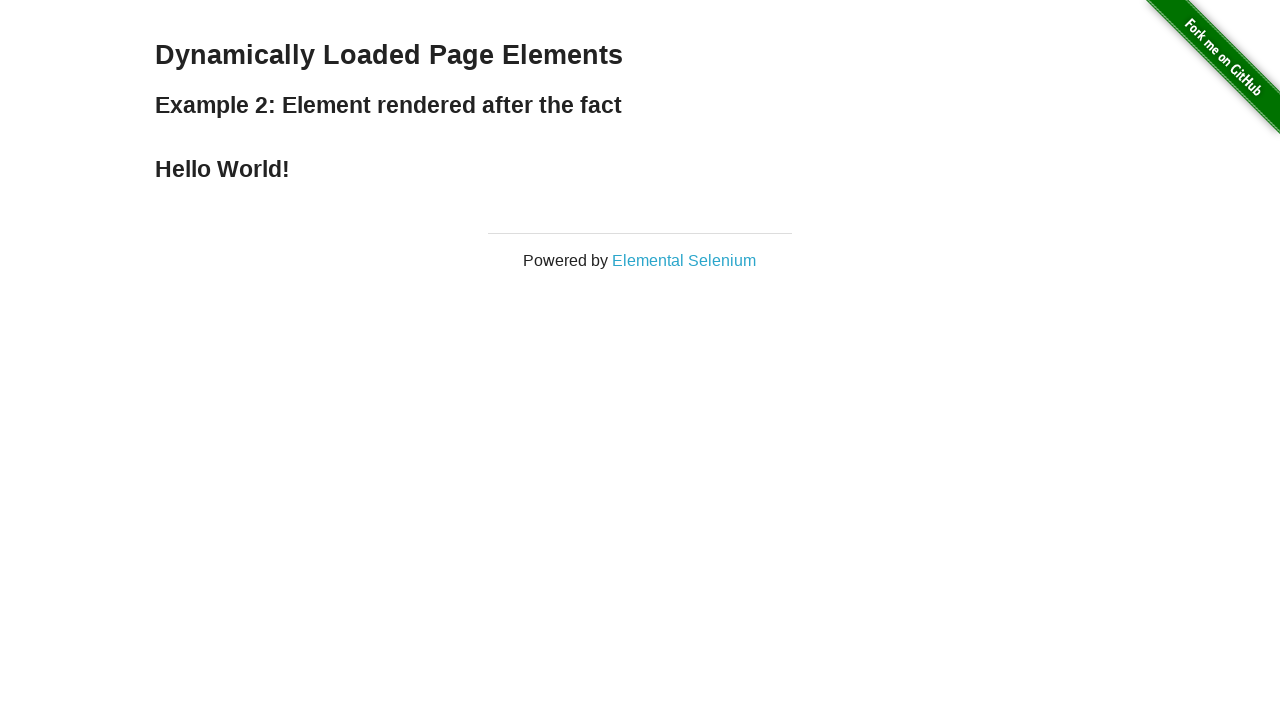

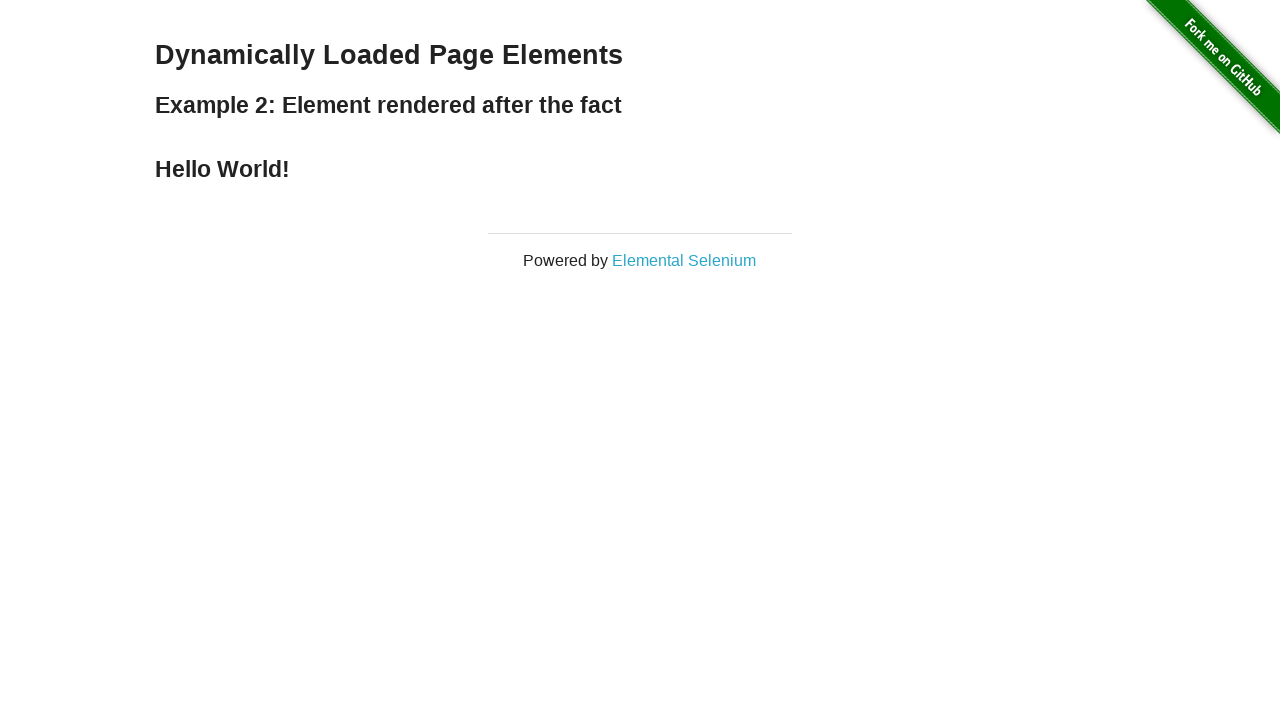